Tests search functionality on RT News website by entering a search query, submitting the form, and then clicking on the "News" link from the search results.

Starting URL: https://www.rt.com/news/

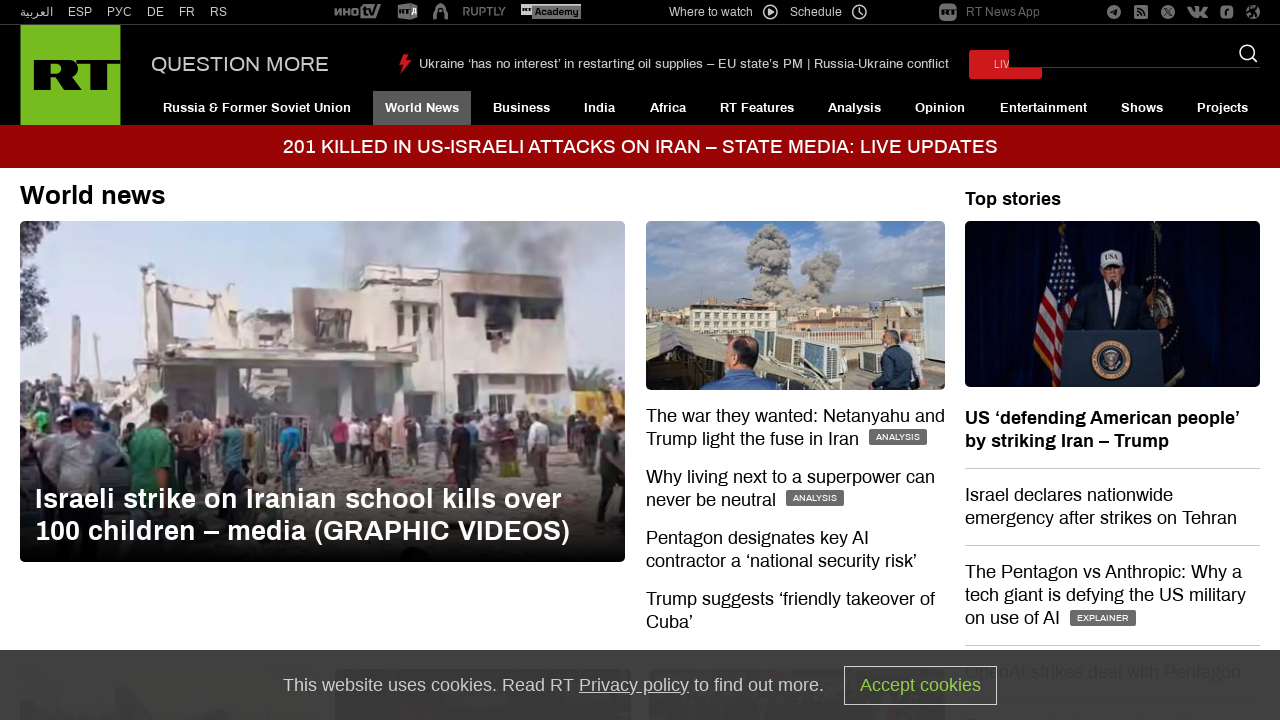

Filled search input with 'America' on .seach-form__input-text
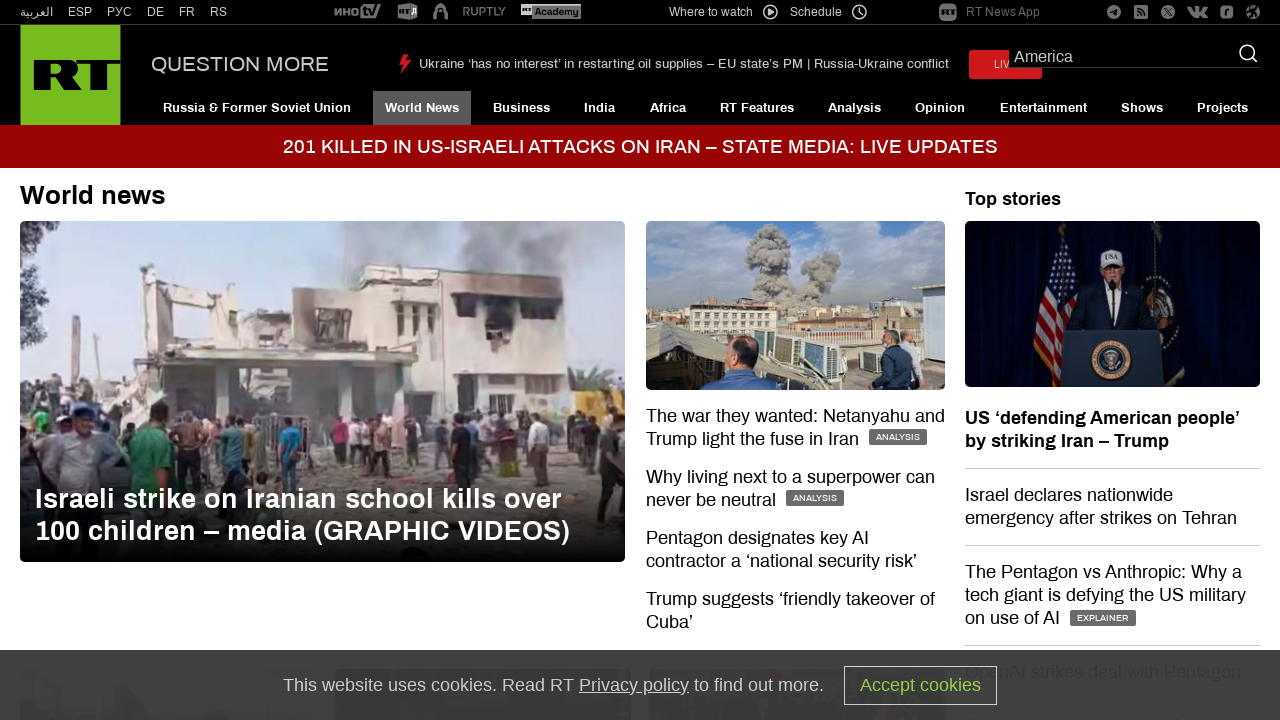

Clicked search submit button at (1242, 59) on .seach-form__input-submit
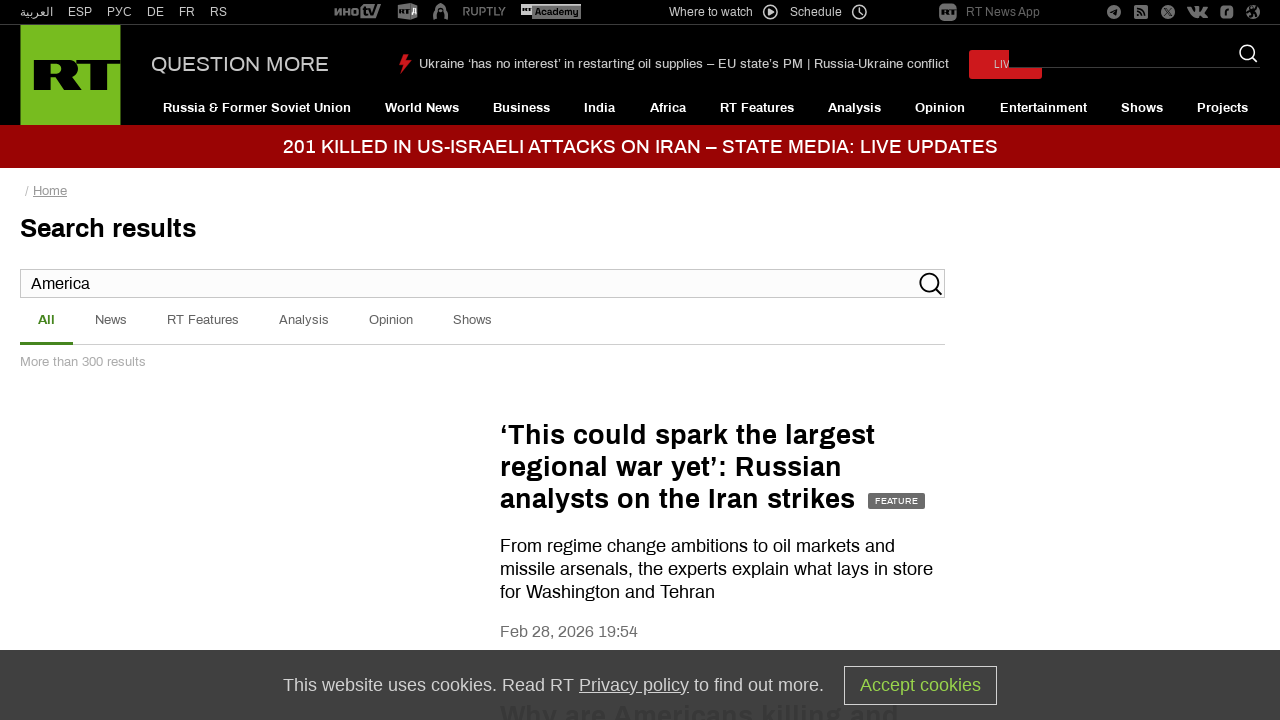

Waited for page to load (domcontentloaded)
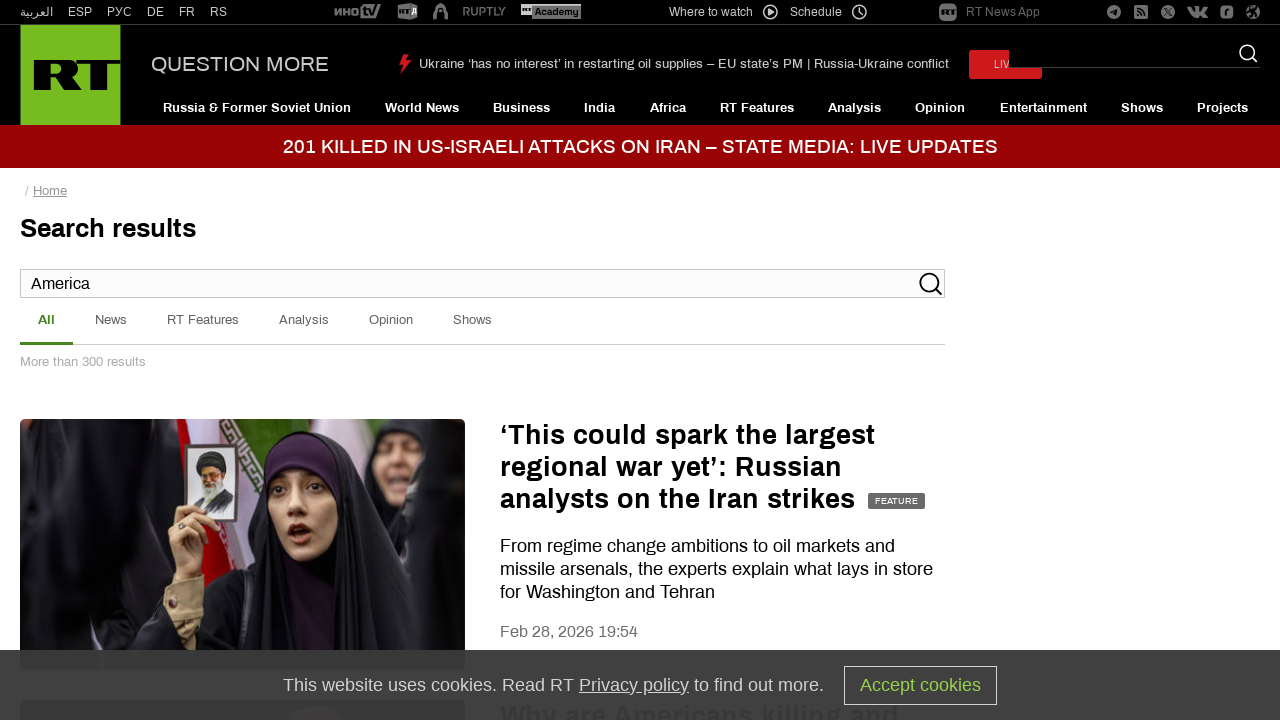

Clicked 'News' link from search results at (111, 323) on a >> nth=50
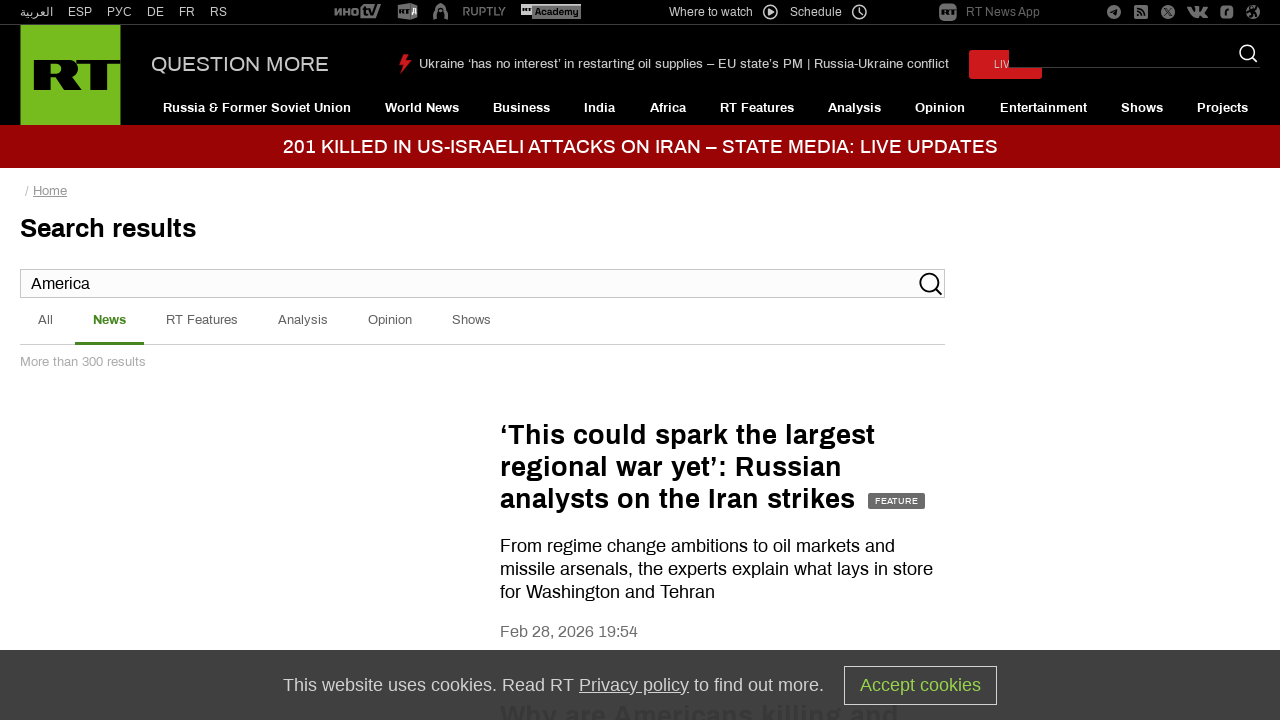

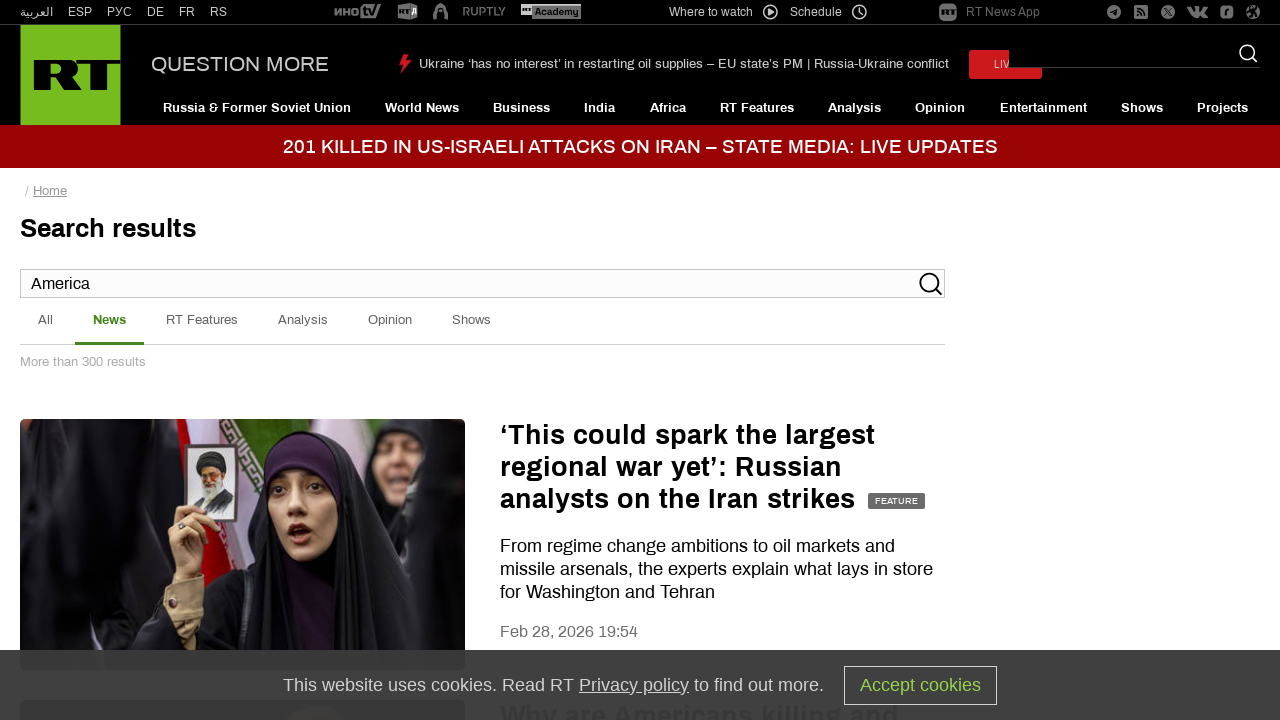